Tests element removal by clicking a remove button and verifying the checkbox disappears

Starting URL: https://the-internet.herokuapp.com/dynamic_controls

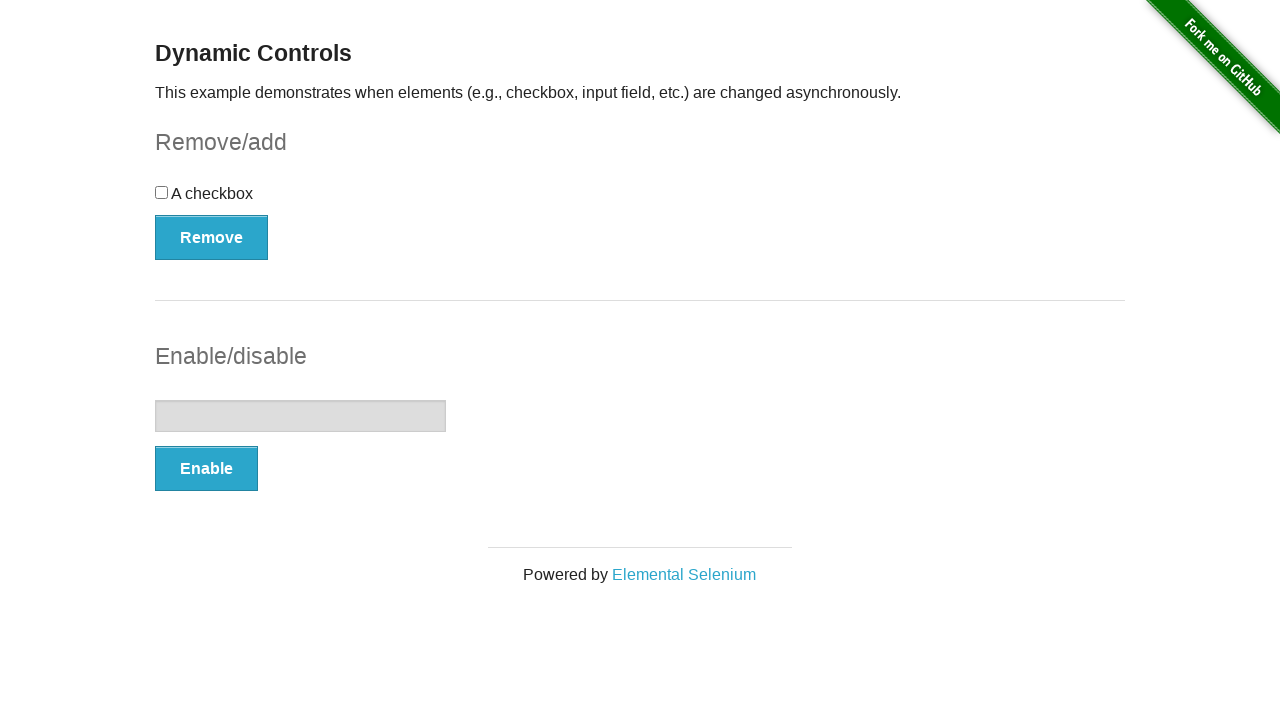

Clicked the Remove button at (212, 237) on xpath=//button[.='Remove']
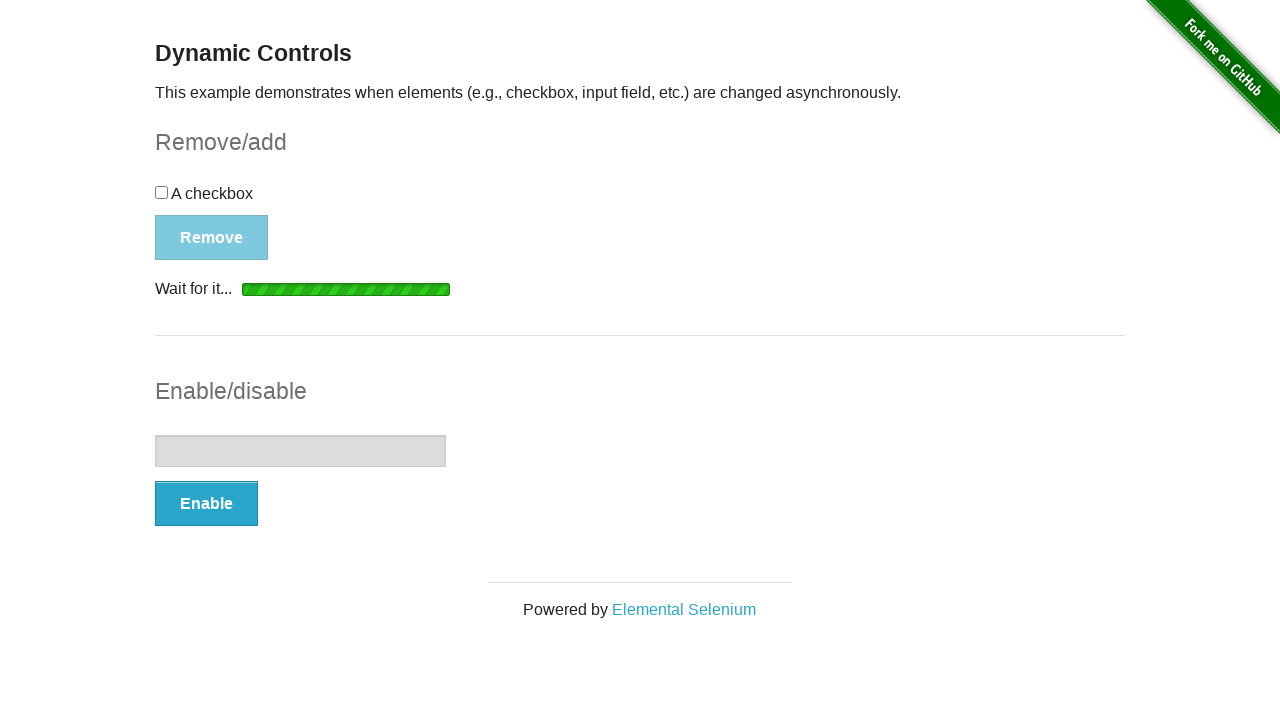

Checkbox element is now hidden
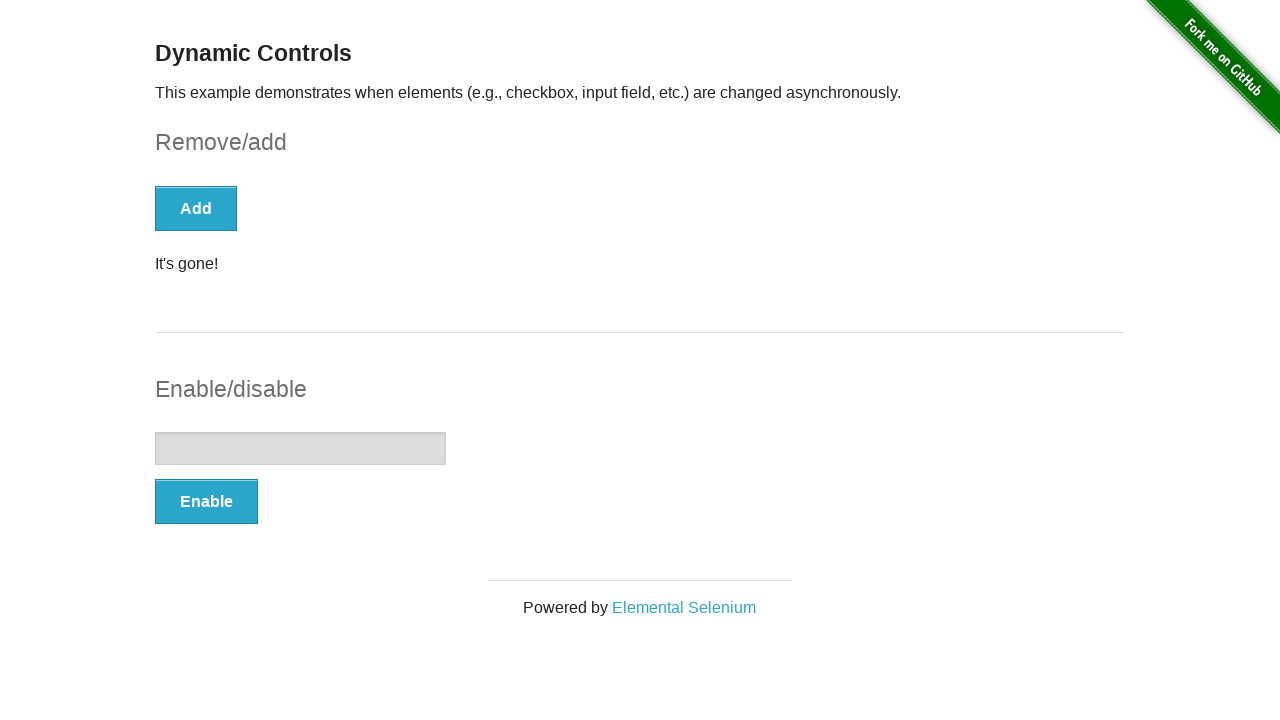

Message element appeared after checkbox removal
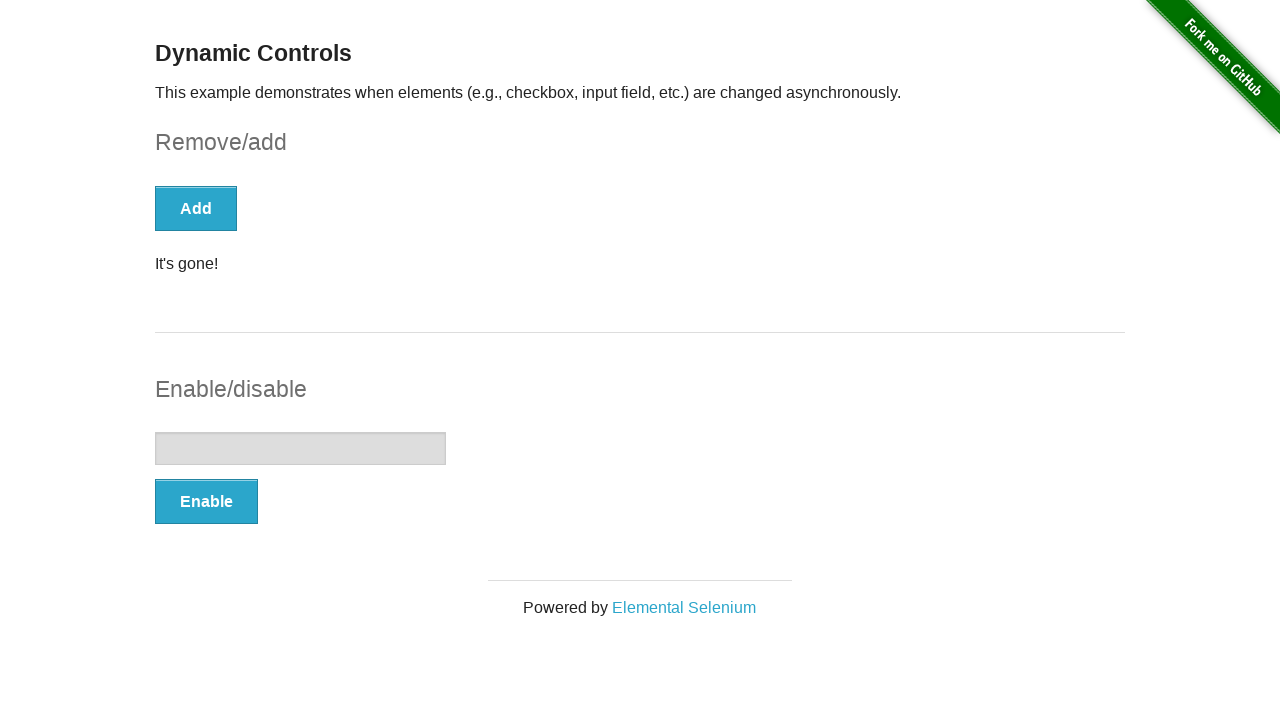

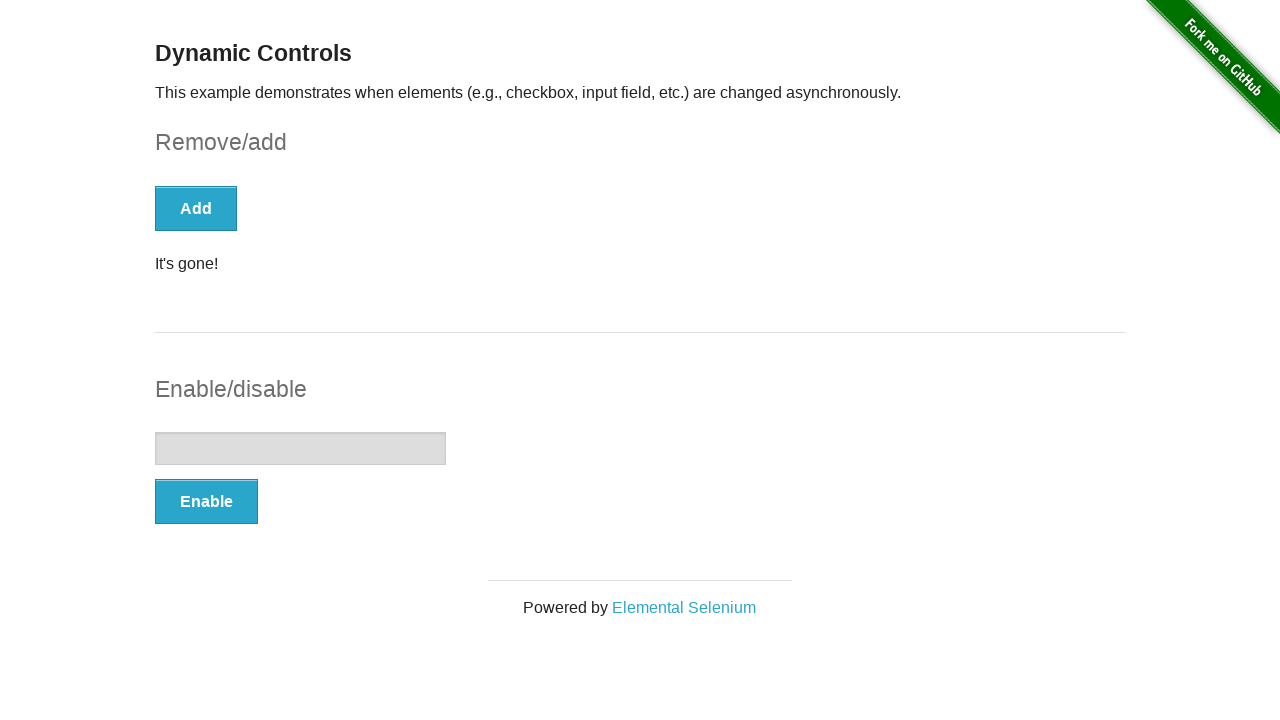